Fills out a practice form by entering email, password, and checking a checkbox on an Angular practice site

Starting URL: http://rahulshettyacademy.com/angularpractice/

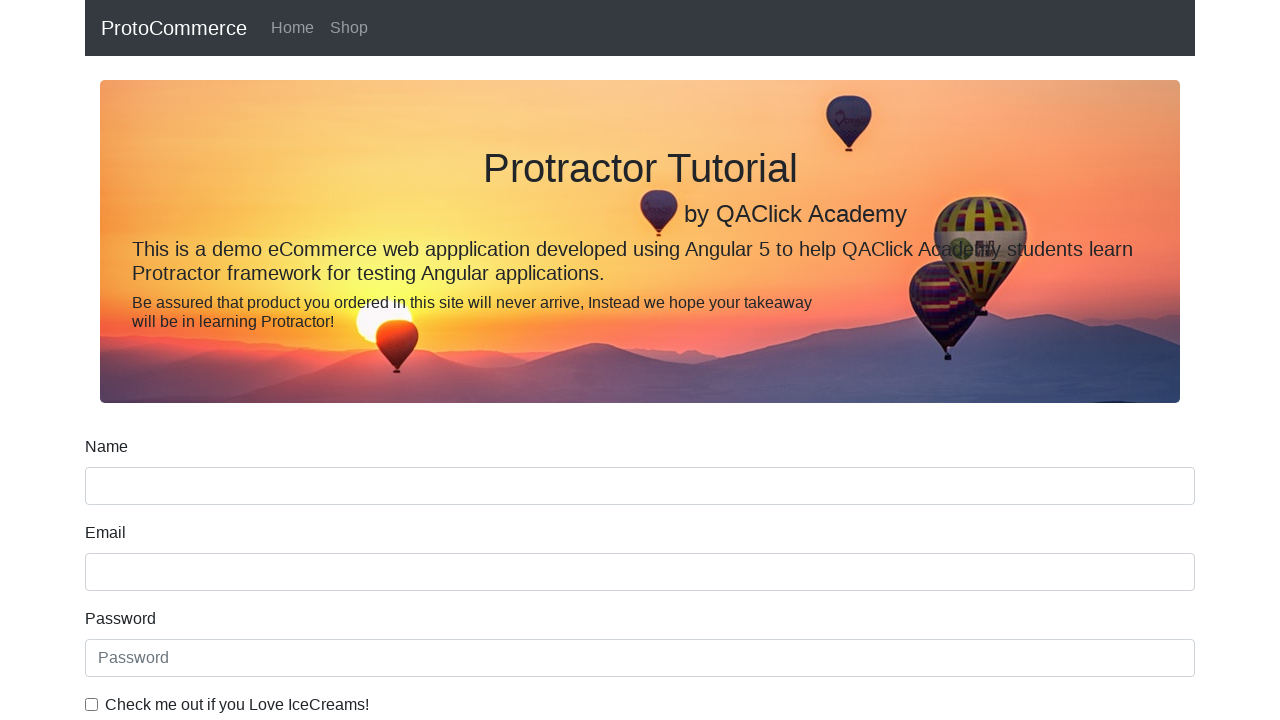

Navigated to Angular practice site
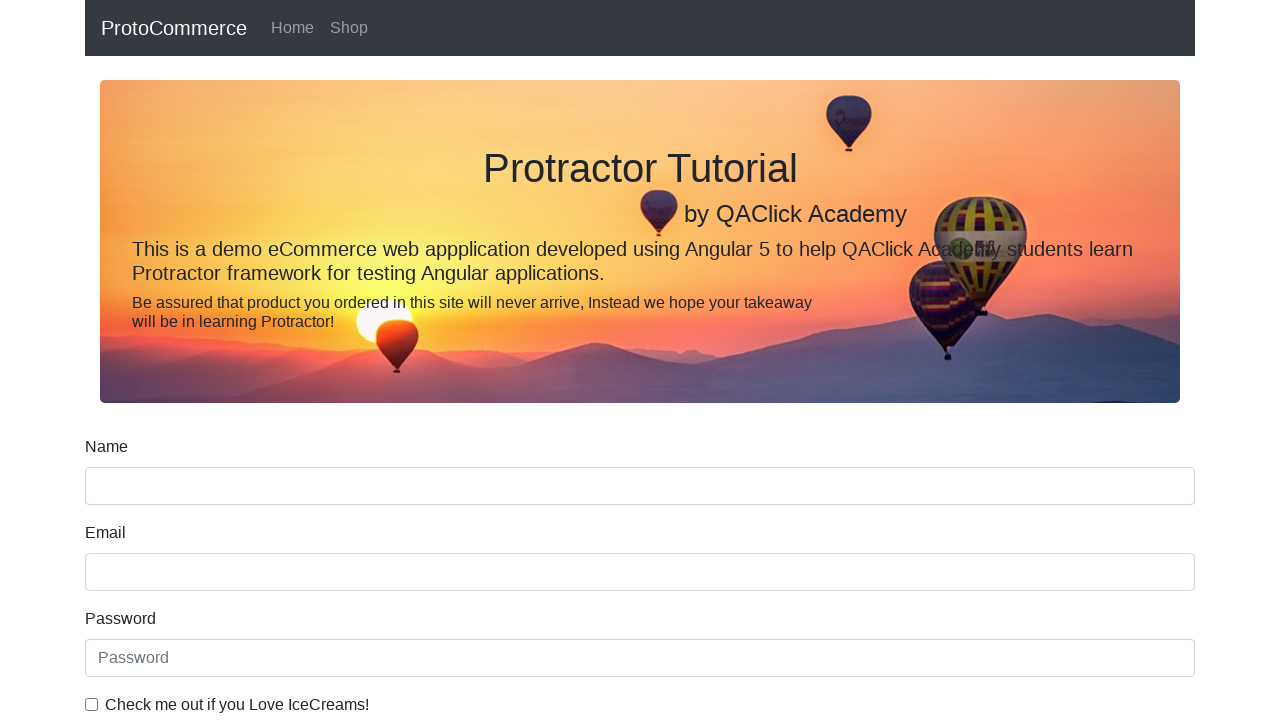

Entered email 'hello@gmail.com' in email field on input[name='email']
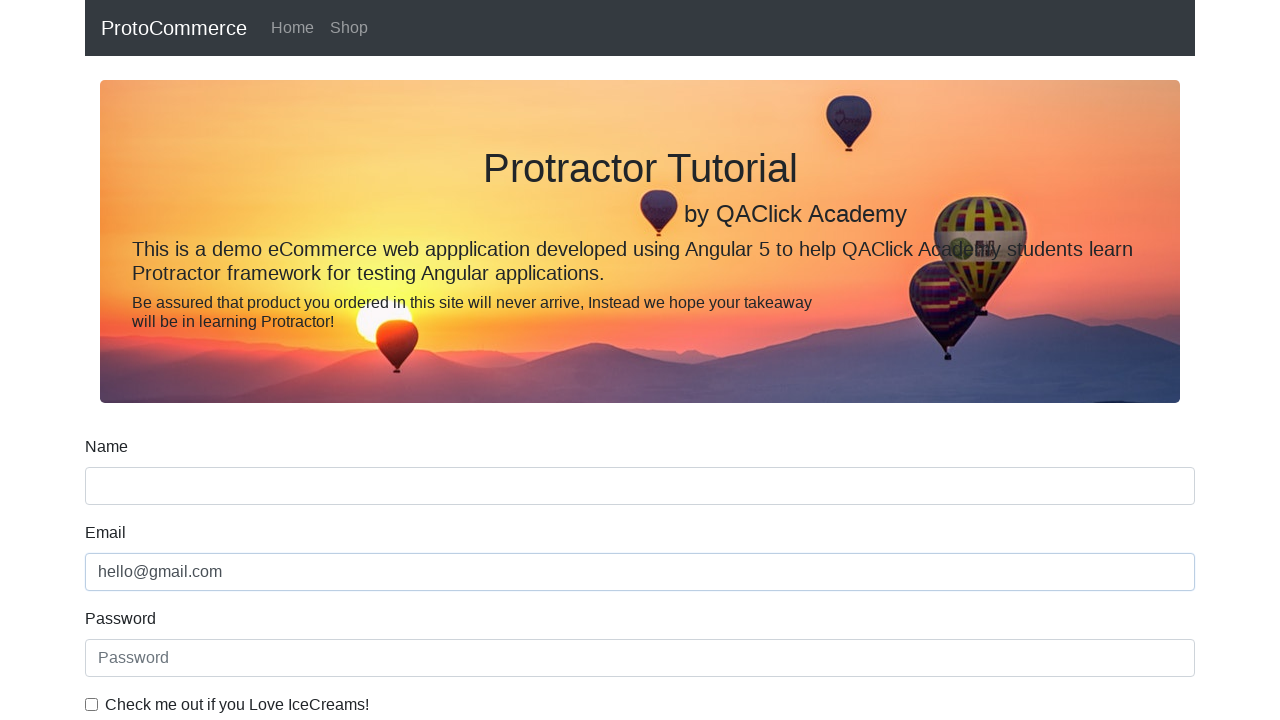

Entered password '12345' in password field on #exampleInputPassword1
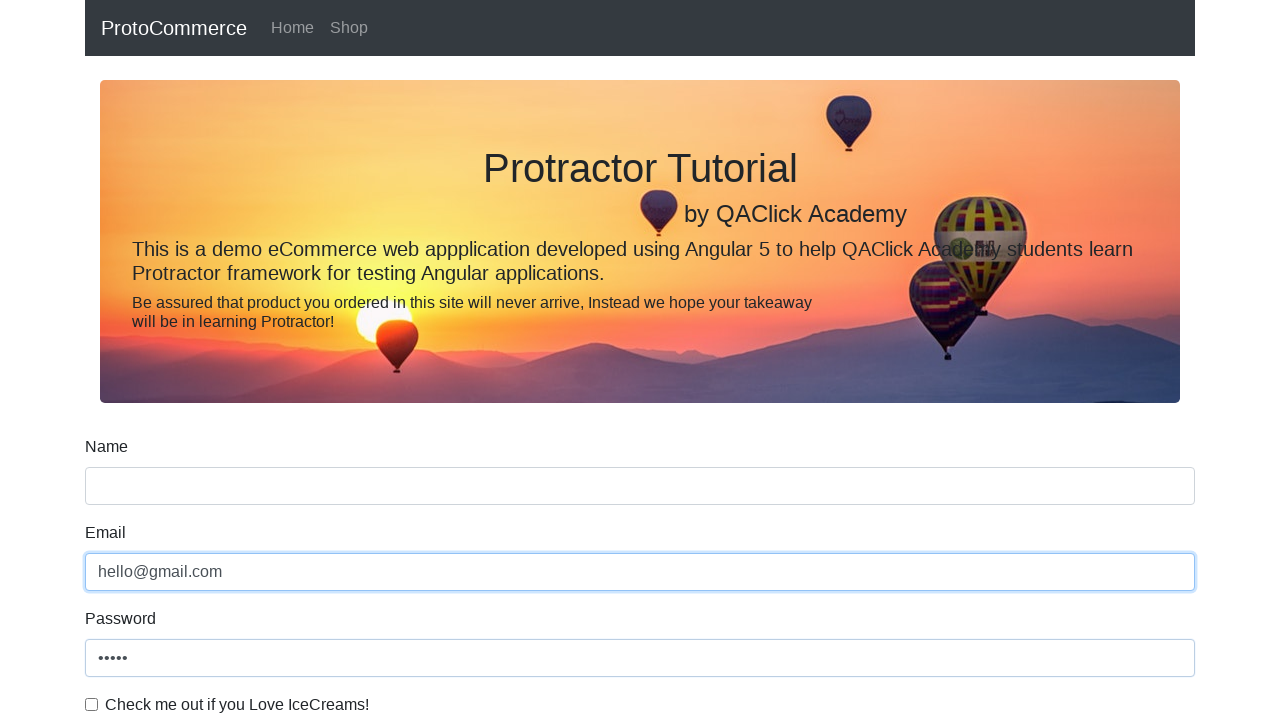

Checked the example checkbox at (92, 704) on #exampleCheck1
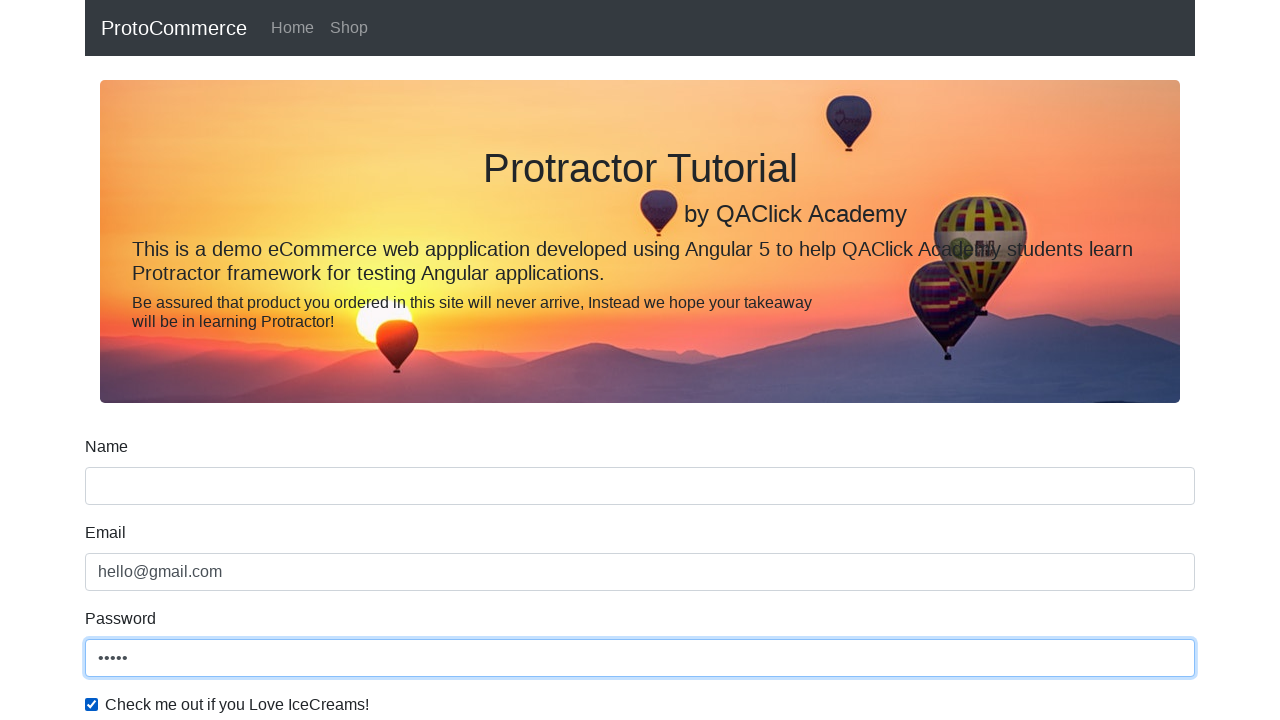

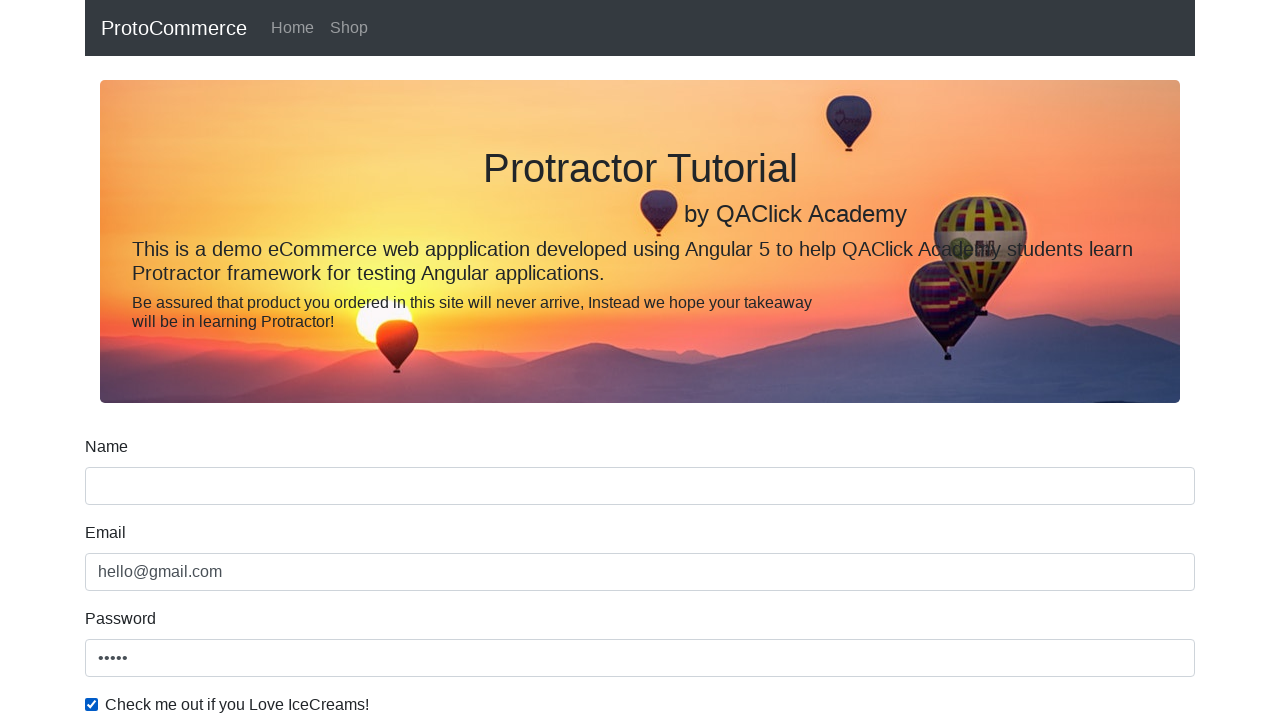